Tests selecting different options from a dropdown menu using various methods

Starting URL: https://bonigarcia.dev/selenium-webdriver-java/web-form.html

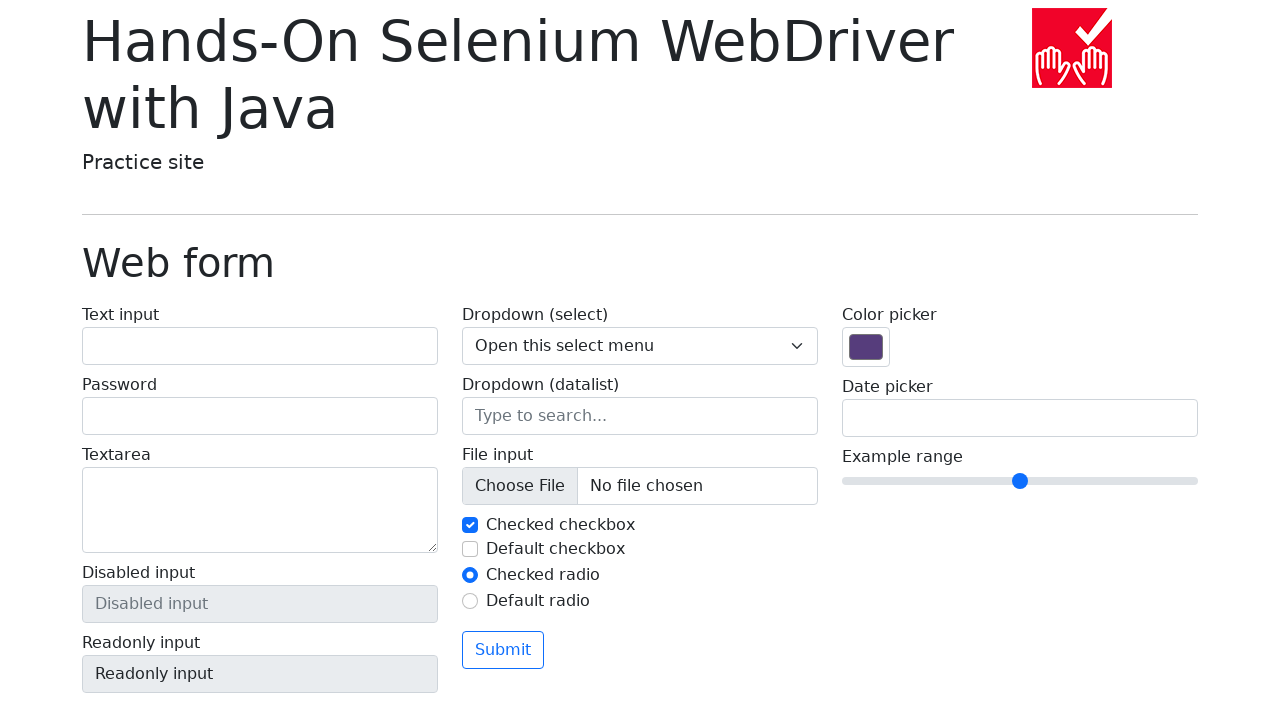

Selected option by index 1 from dropdown menu on select[name='my-select']
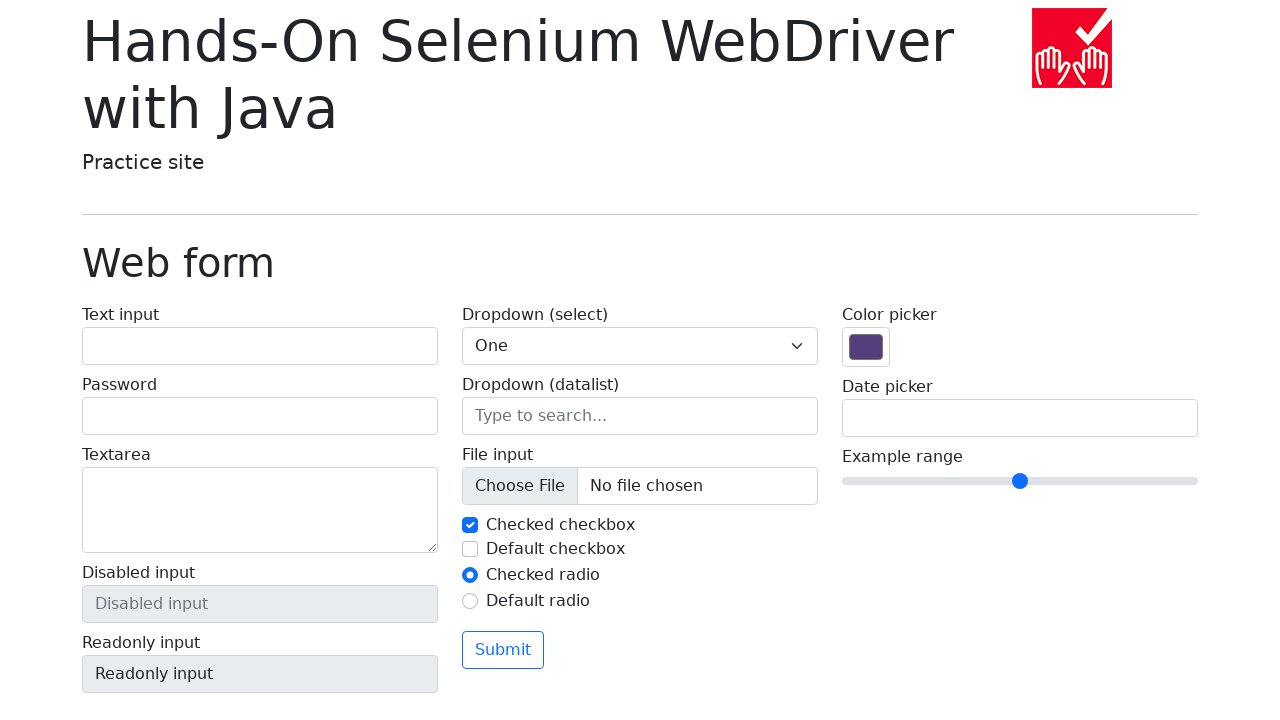

Selected option with value '2' from dropdown menu on select[name='my-select']
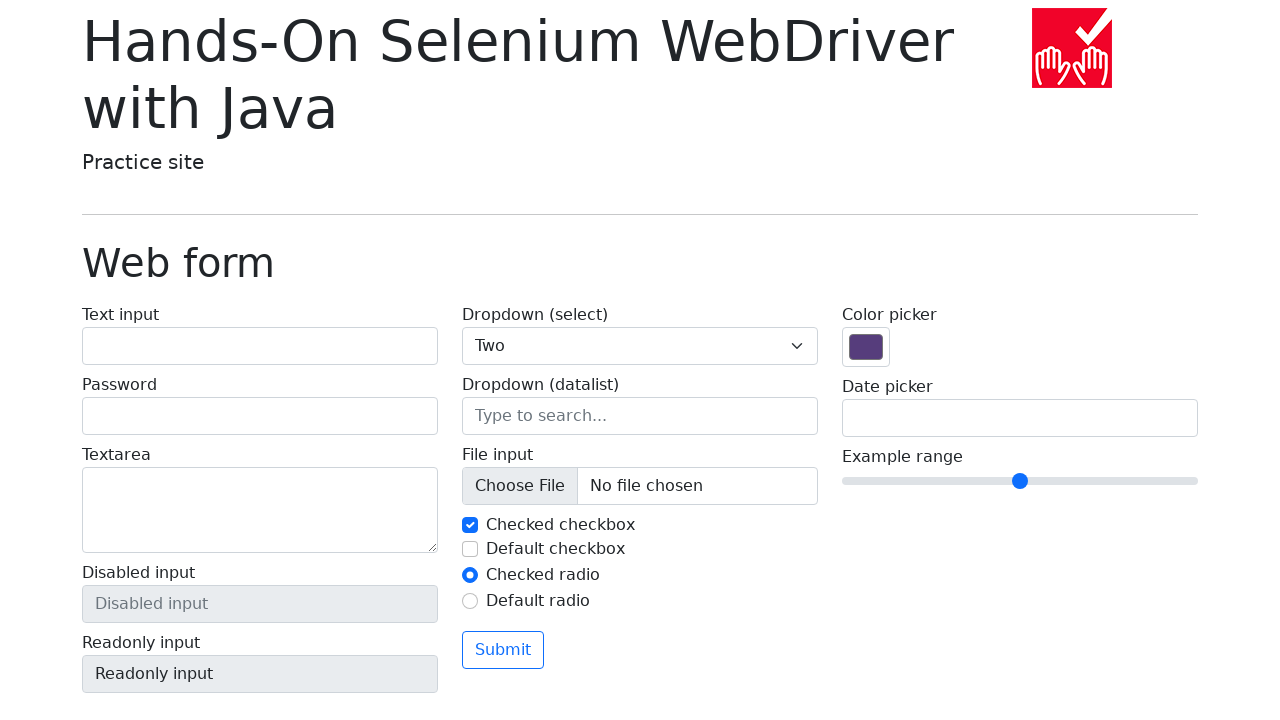

Selected option with visible text 'Three' from dropdown menu on select[name='my-select']
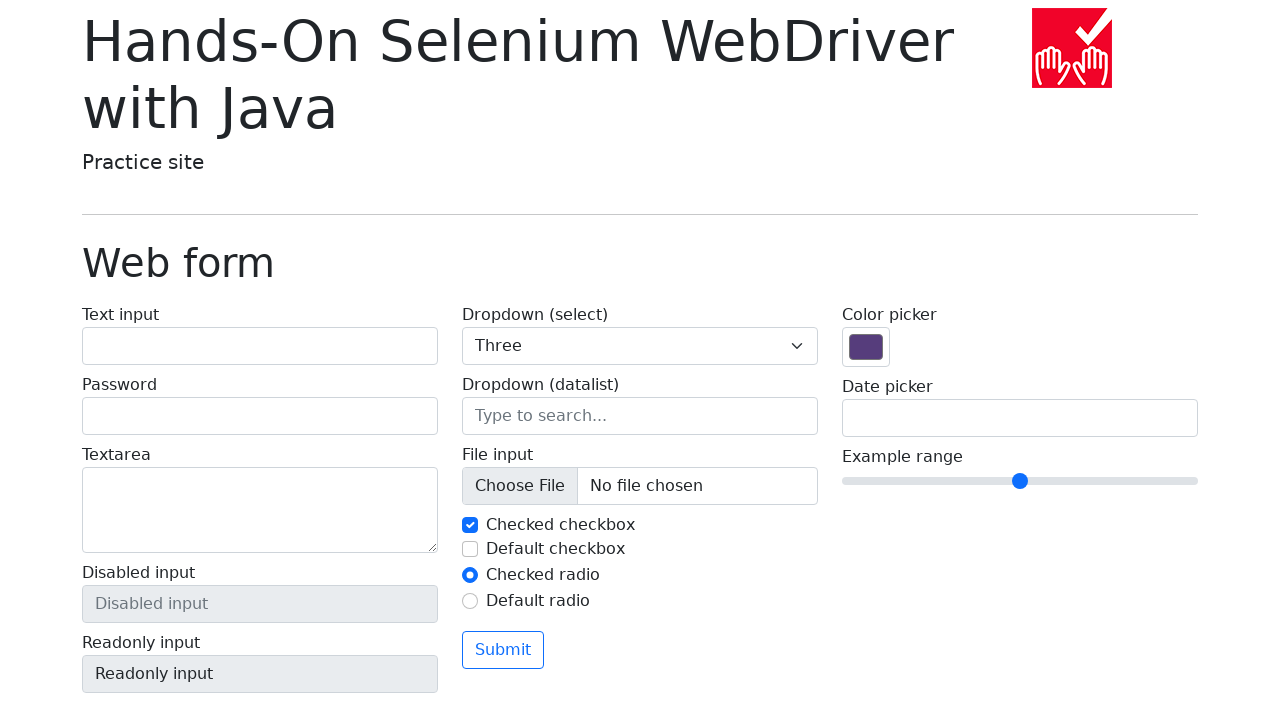

Selected first option (index 0) from dropdown menu on select[name='my-select']
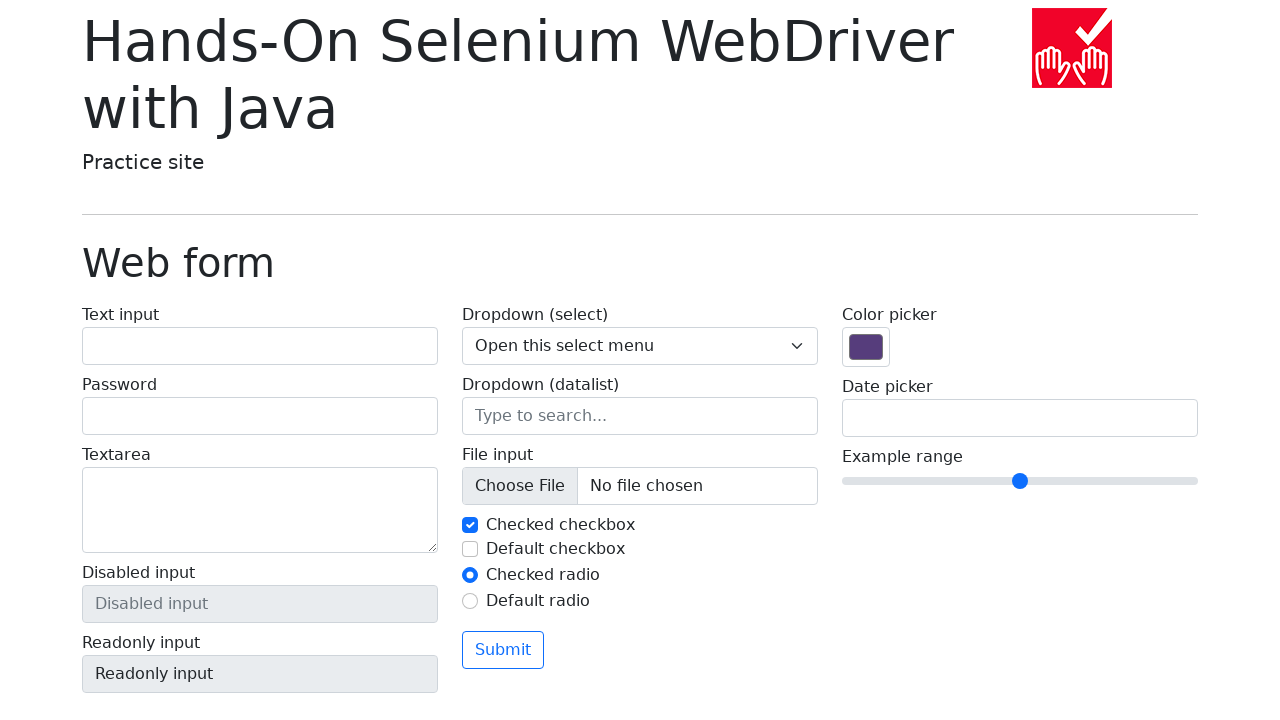

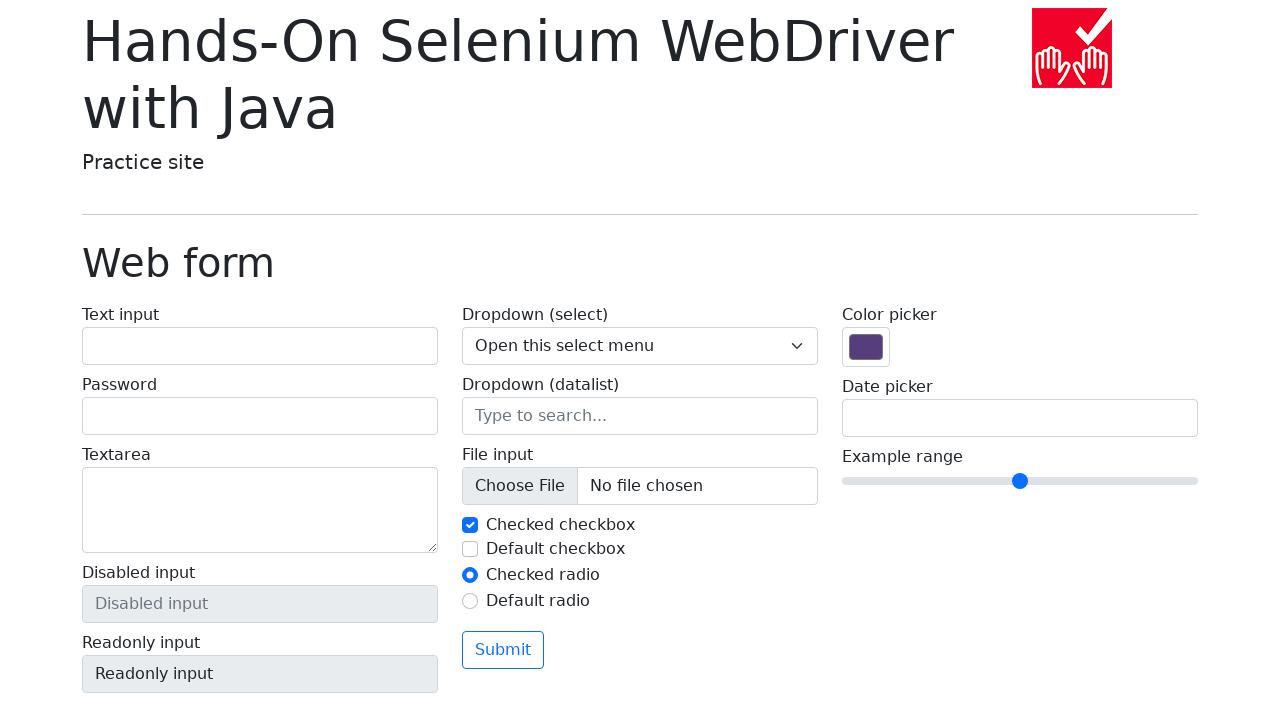